Tests dropdown selection functionality by reading two numbers from the page, calculating their sum, selecting that value from a dropdown menu, and clicking a submit button.

Starting URL: https://suninjuly.github.io/selects1.html

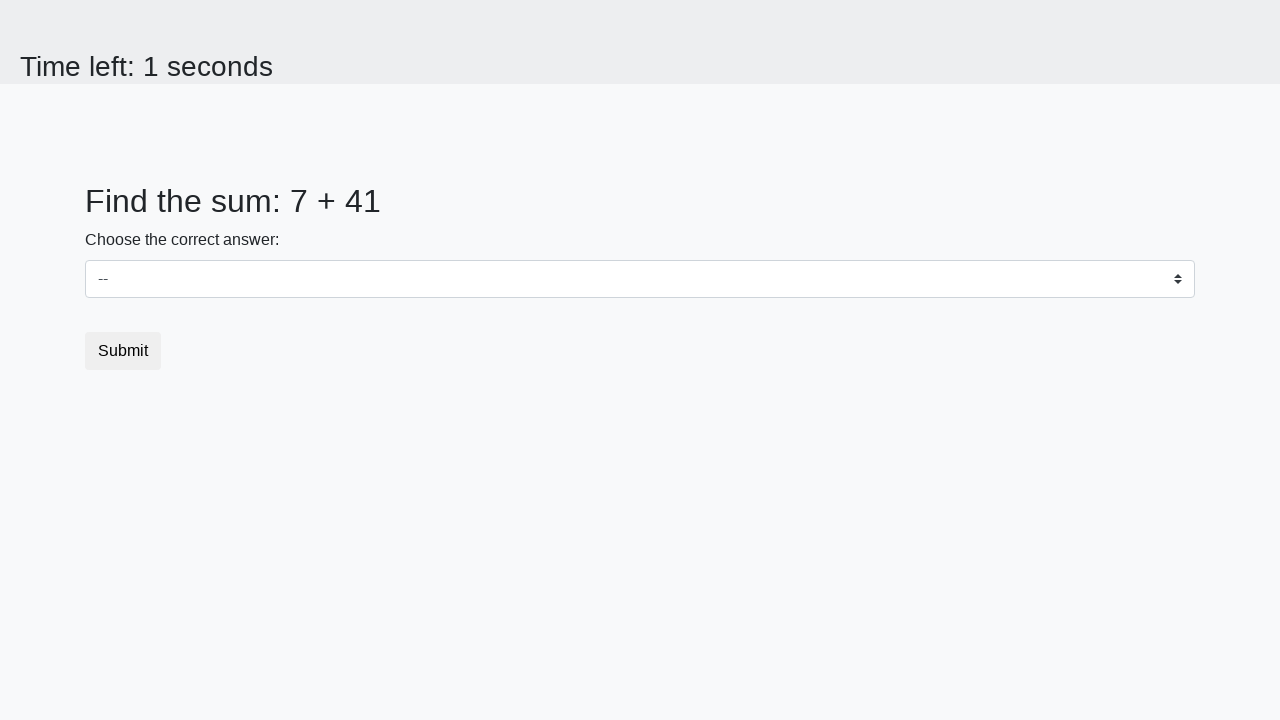

Read first number from #num1 element
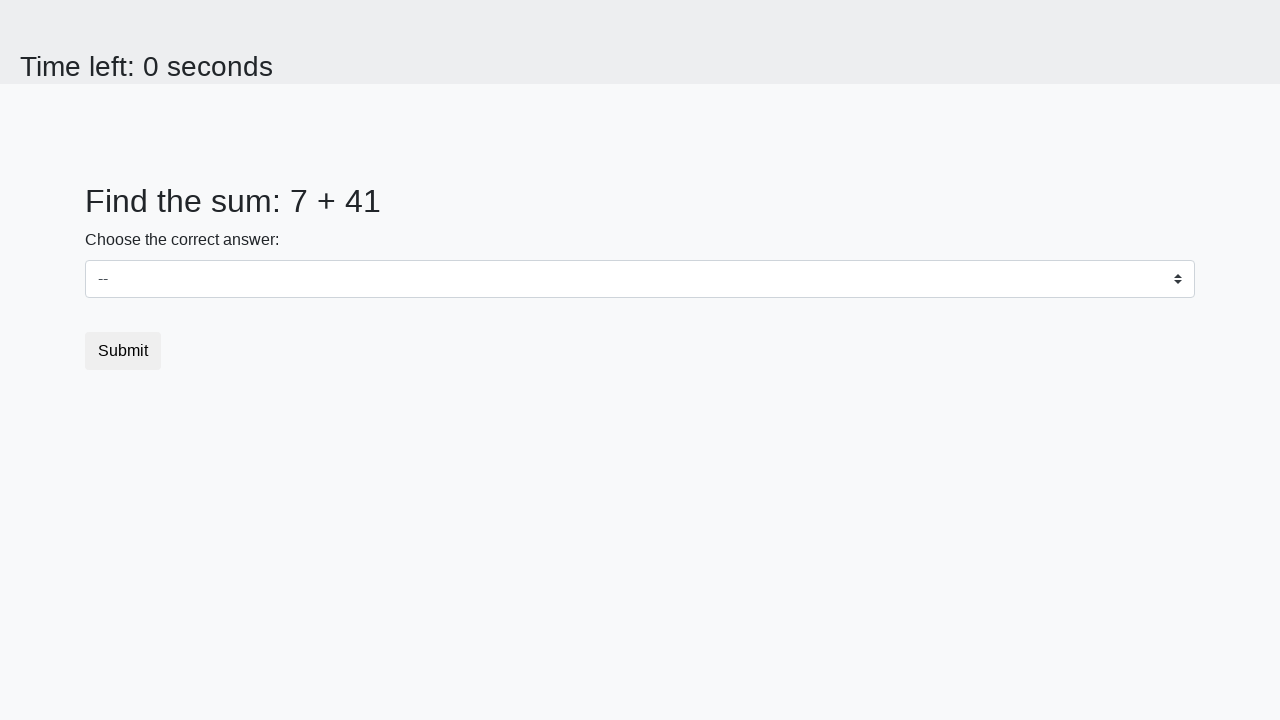

Read second number from #num2 element
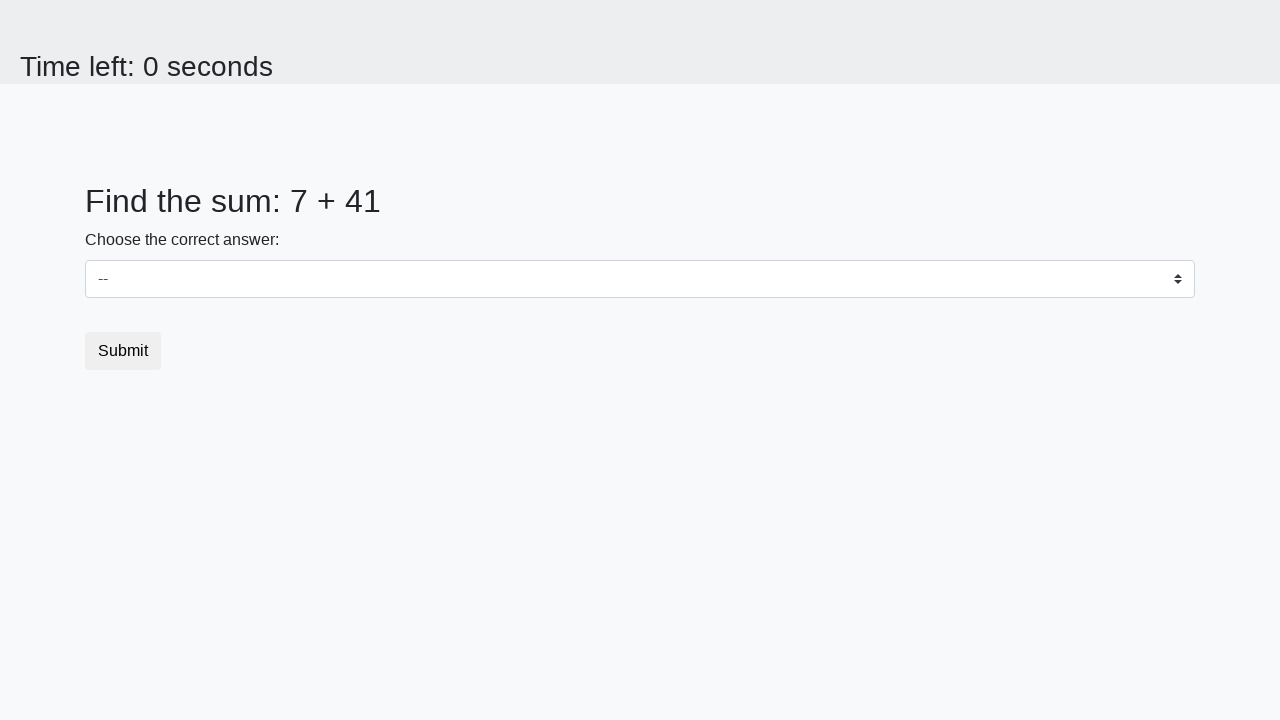

Calculated sum: 7 + 41 = 48
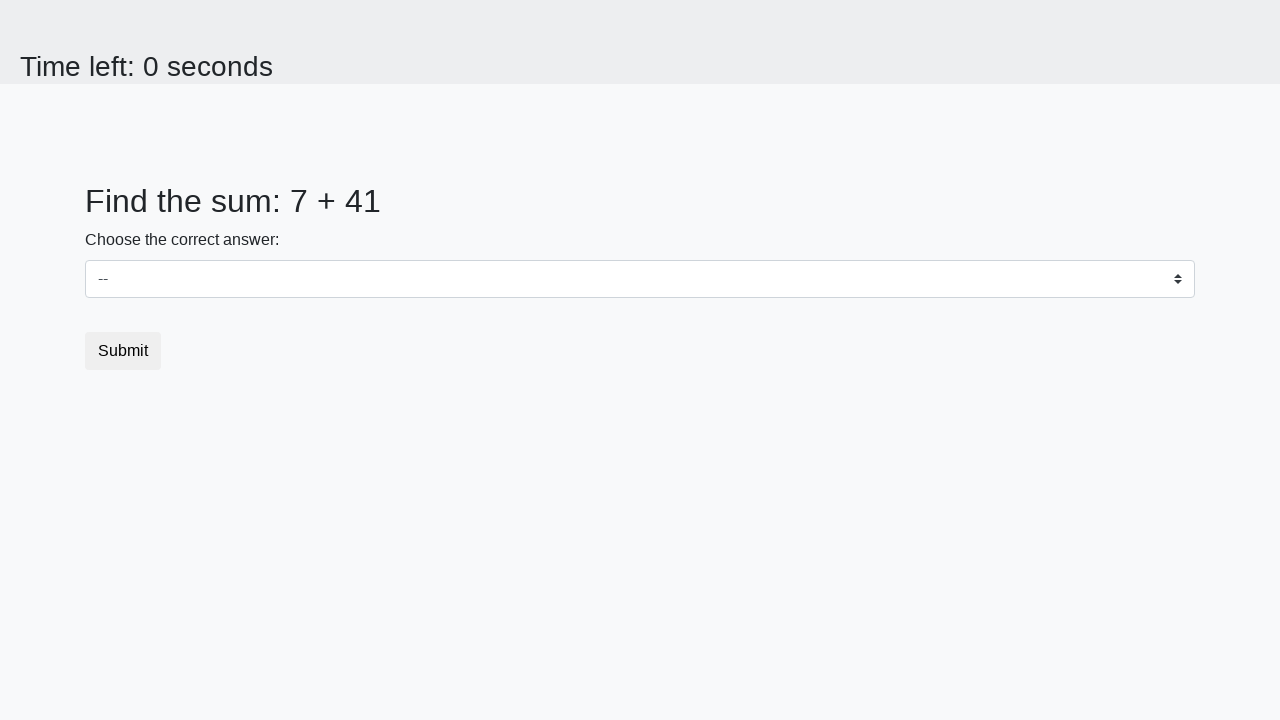

Selected value '48' from dropdown menu on .custom-select
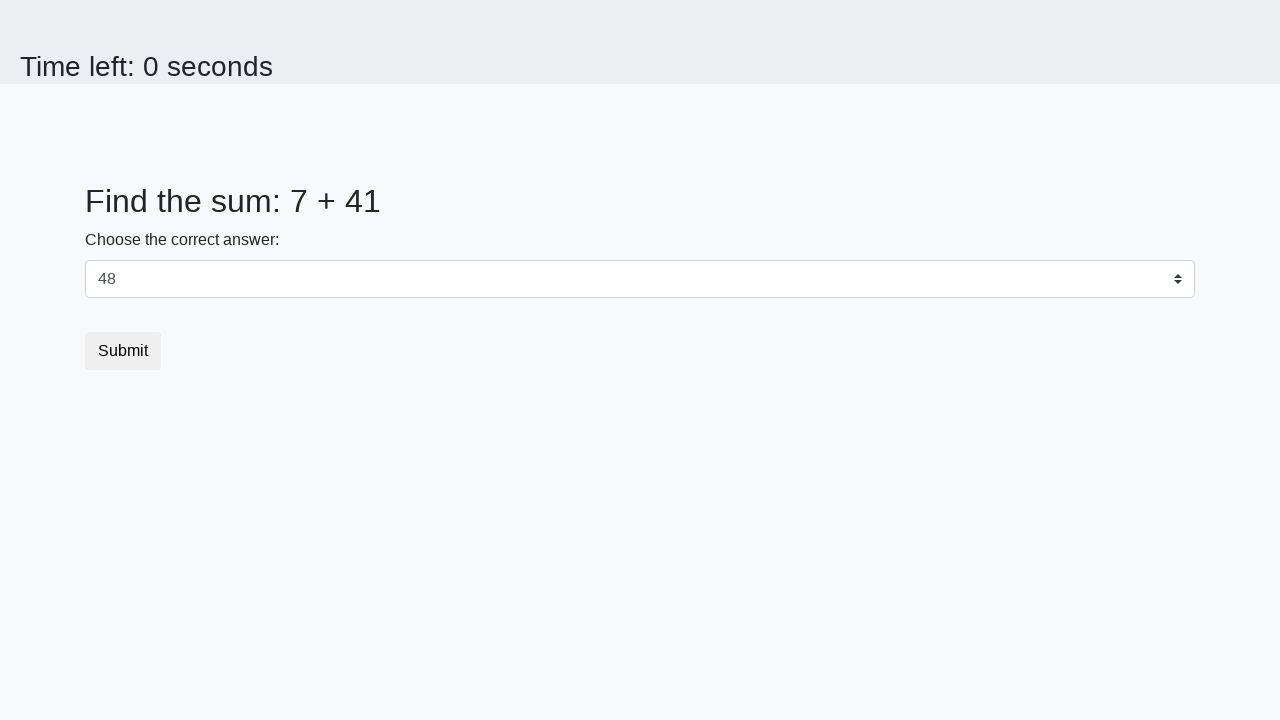

Clicked submit button at (123, 351) on .btn
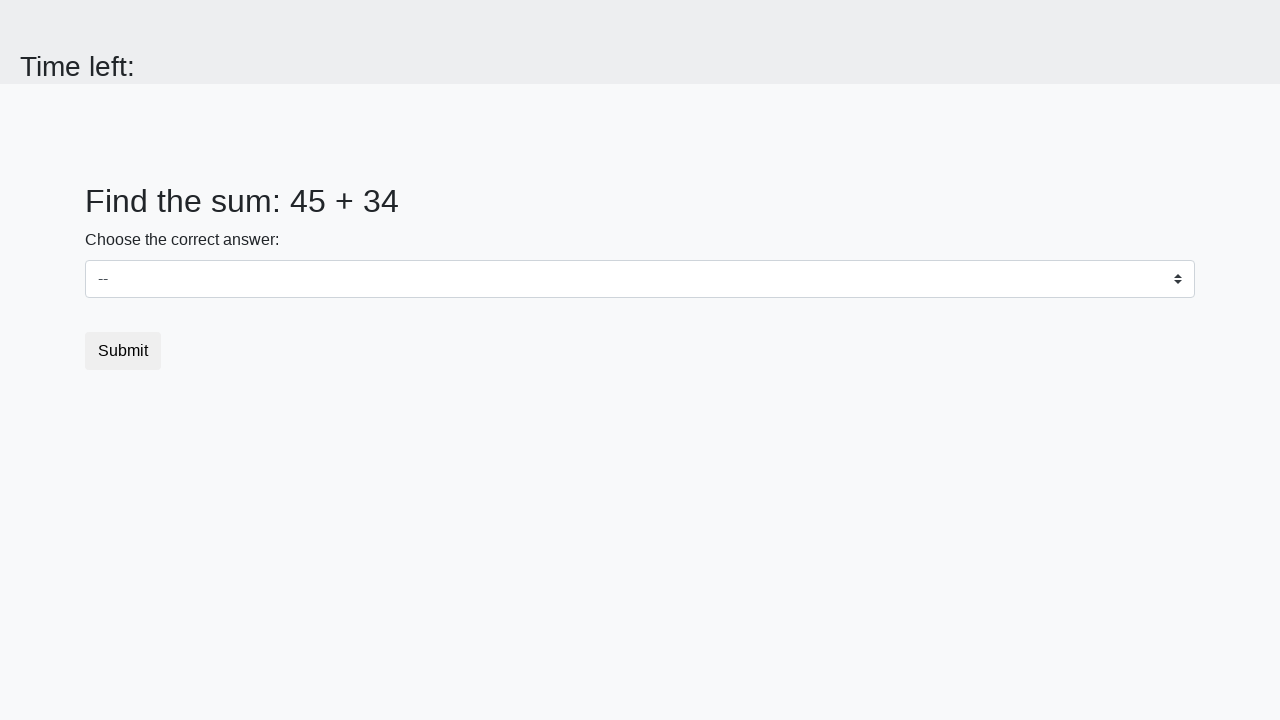

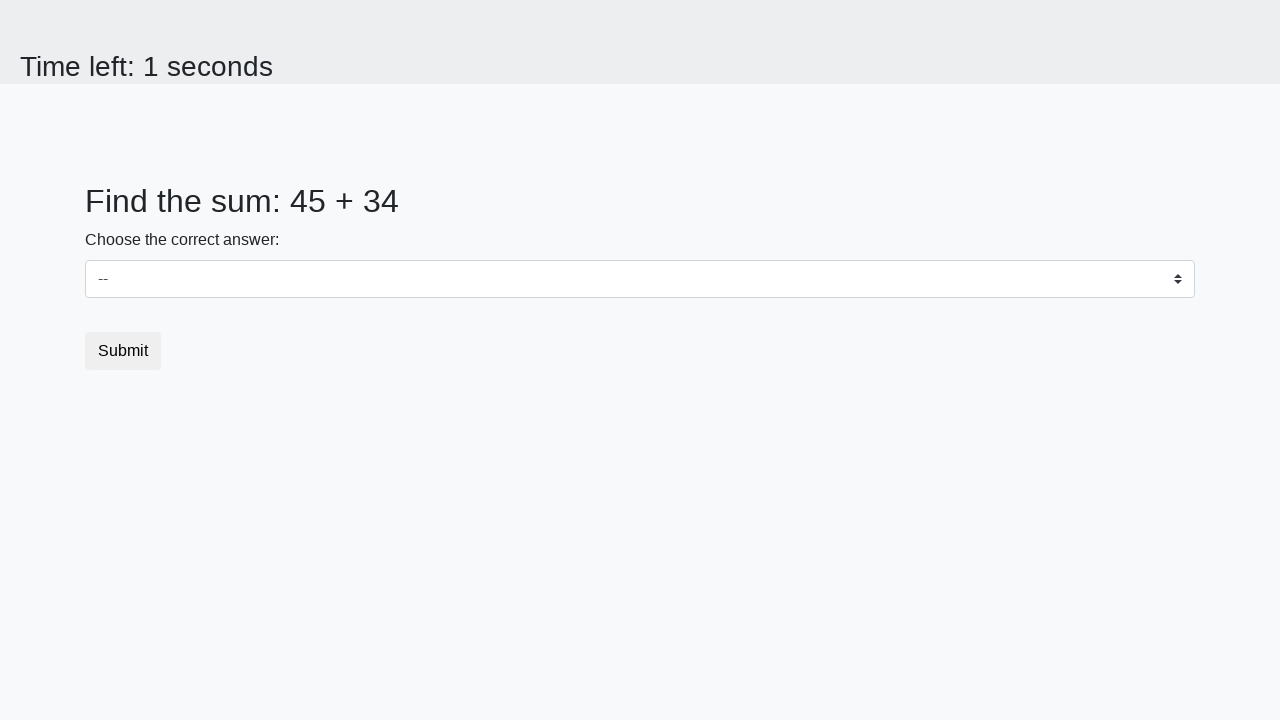